Tests autocomplete field functionality by typing a partial text, navigating through suggestions using keyboard arrow keys, and verifying the selected value.

Starting URL: https://rahulshettyacademy.com/AutomationPractice/

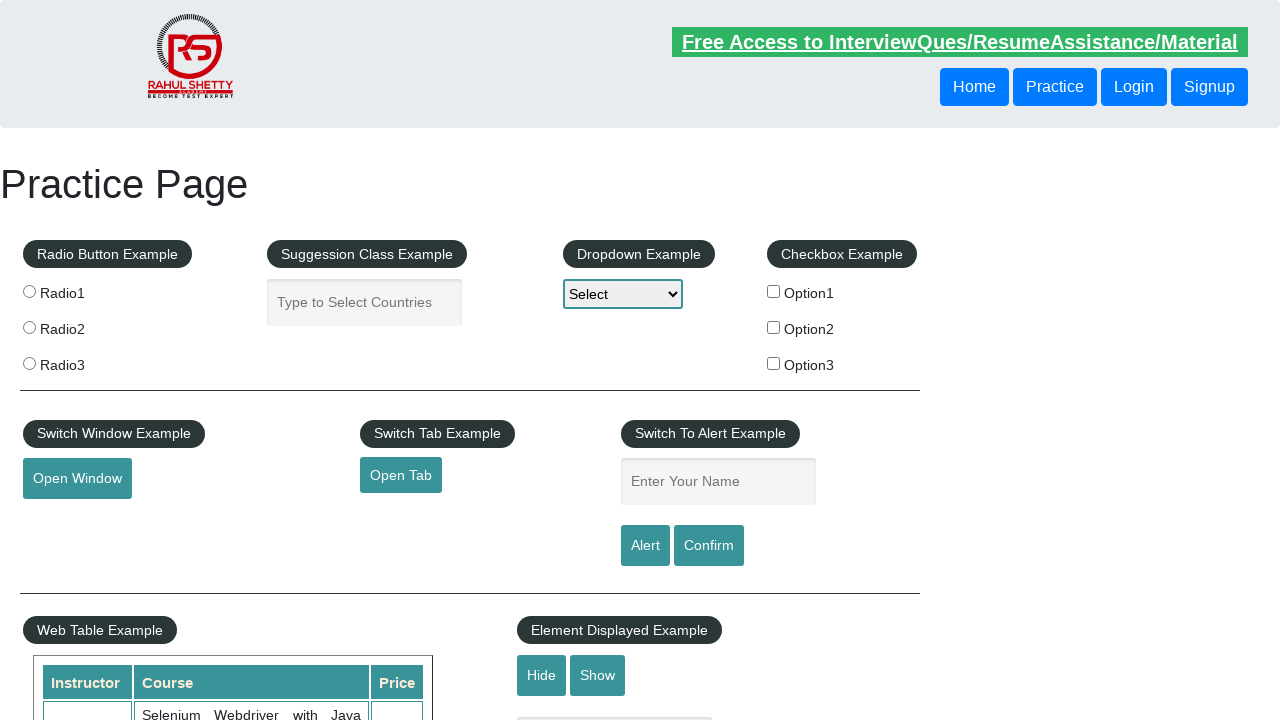

Filled autocomplete field with 'ind' on #autocomplete
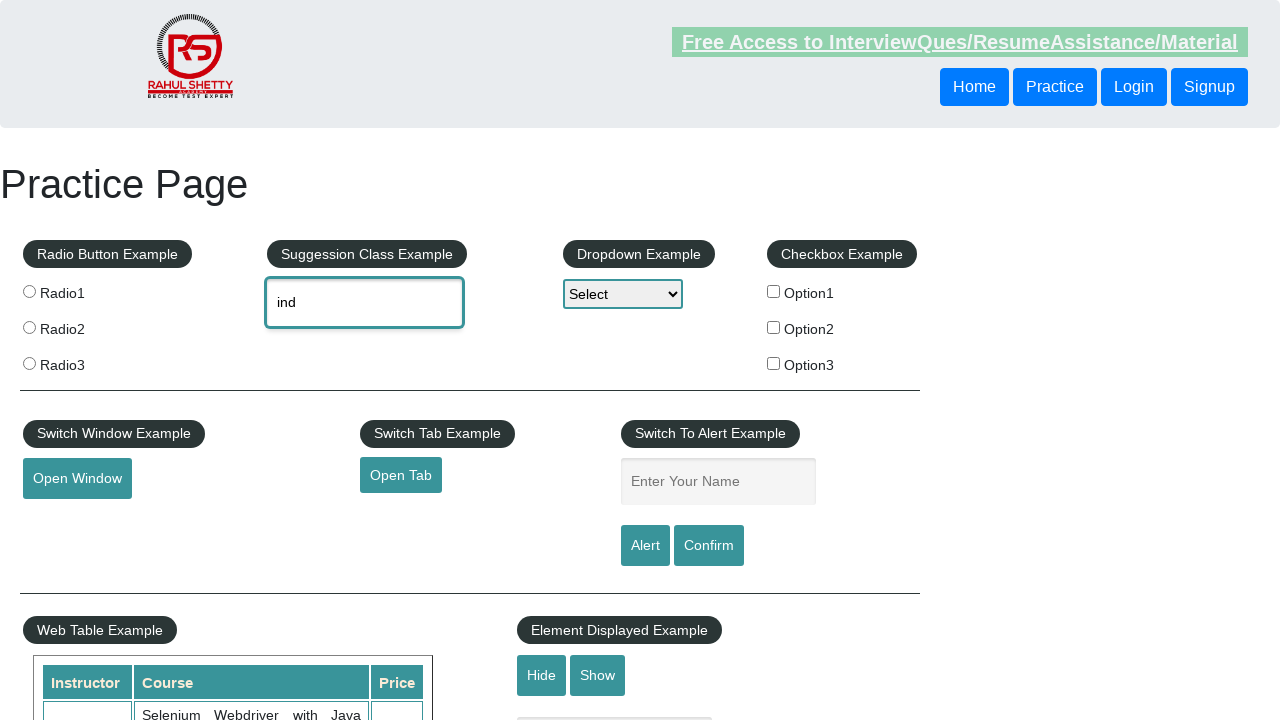

Waited 2 seconds for autocomplete suggestions to appear
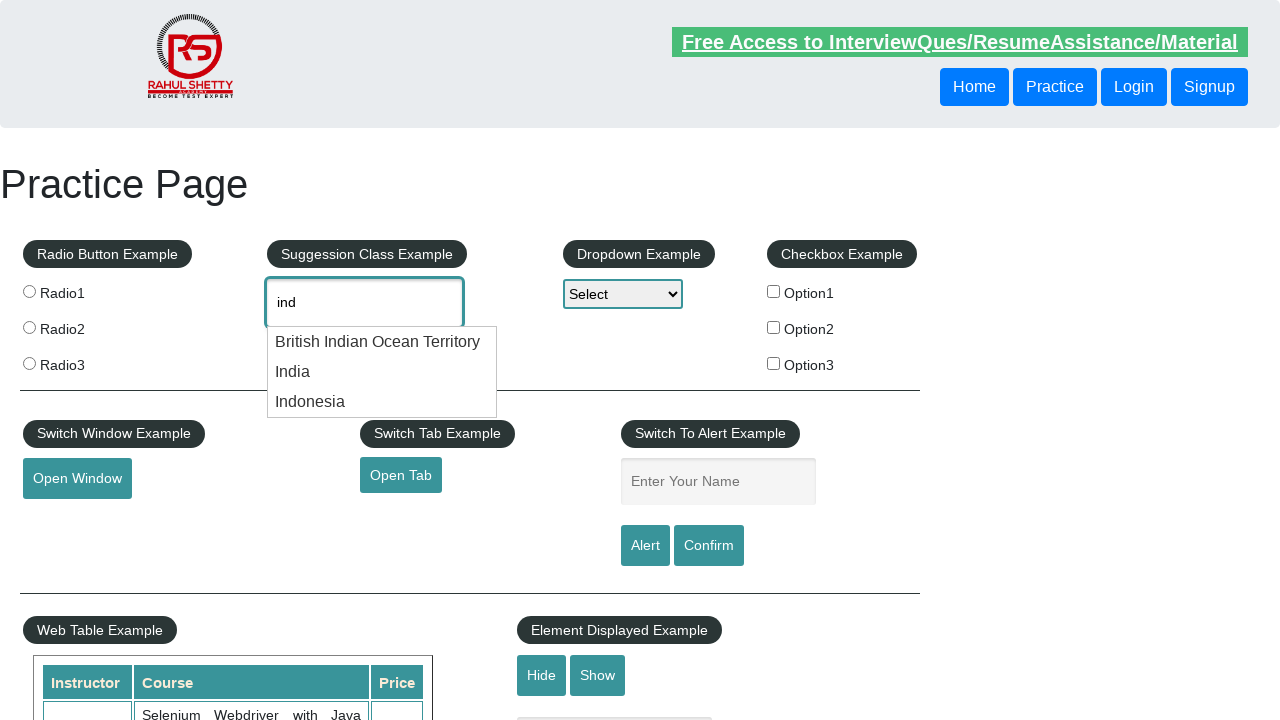

Pressed ArrowDown key once to navigate through suggestions on #autocomplete
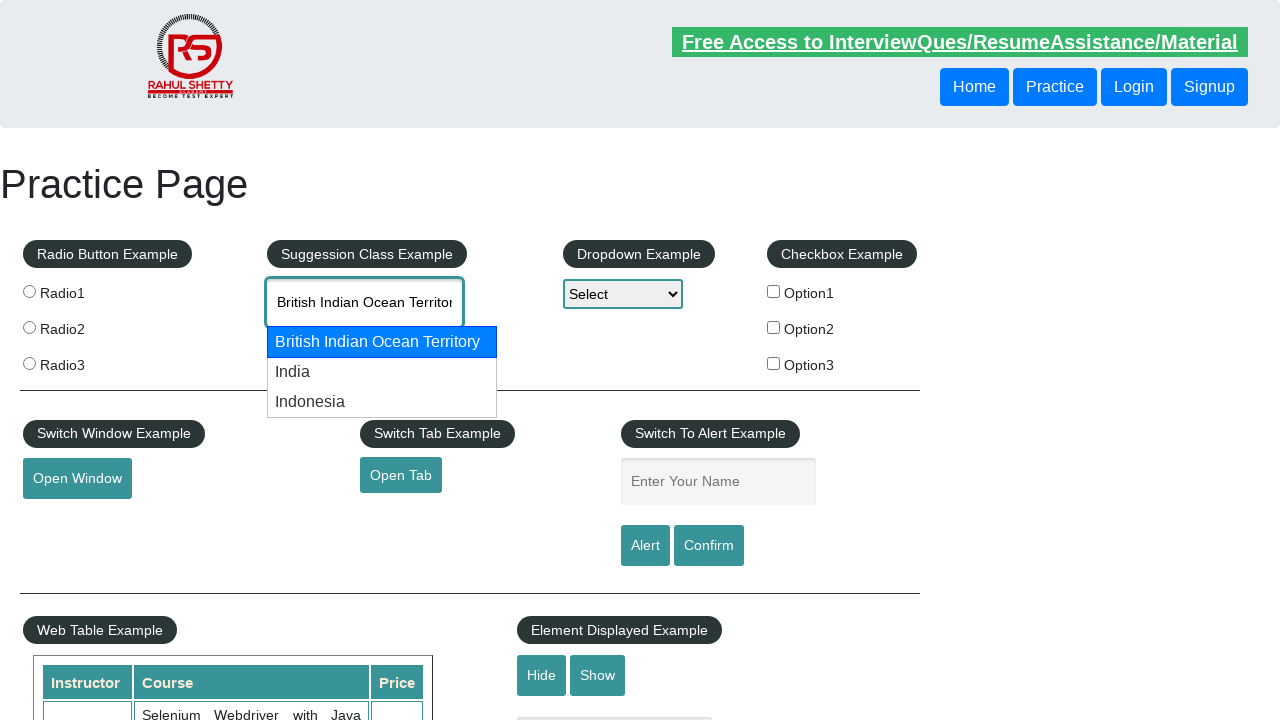

Pressed ArrowDown key second time to select suggestion on #autocomplete
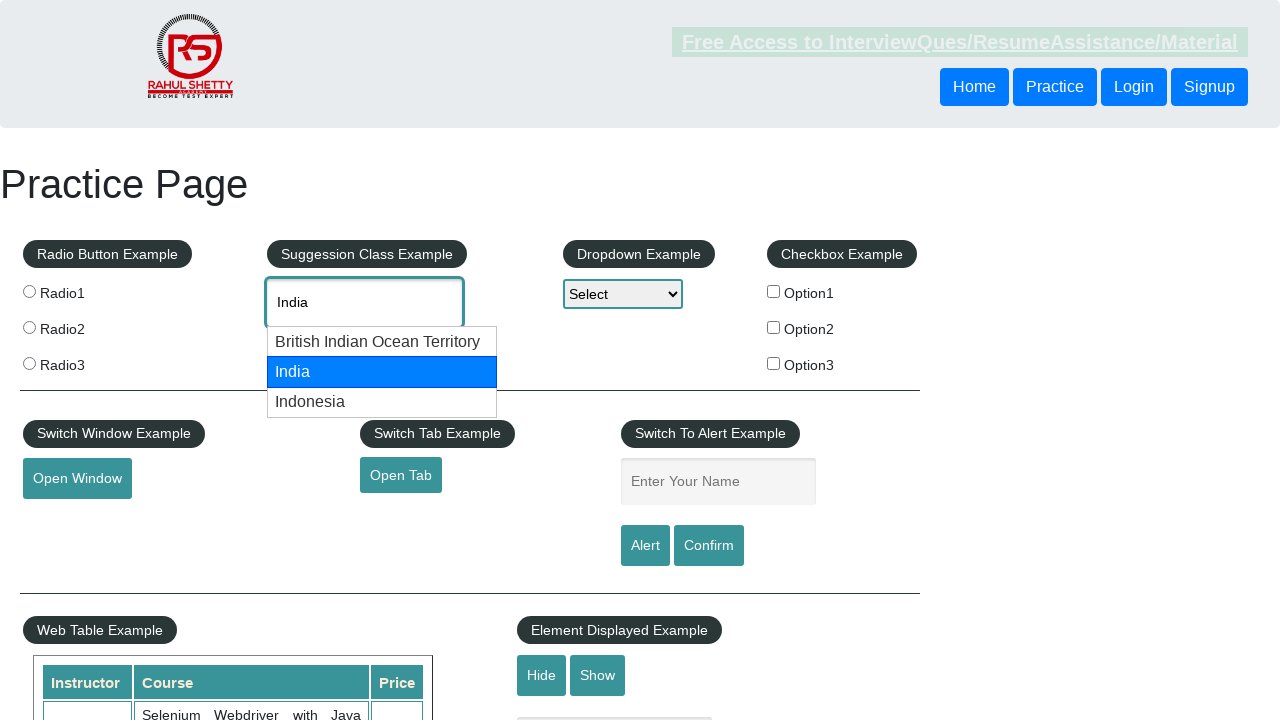

Retrieved selected autocomplete value: None
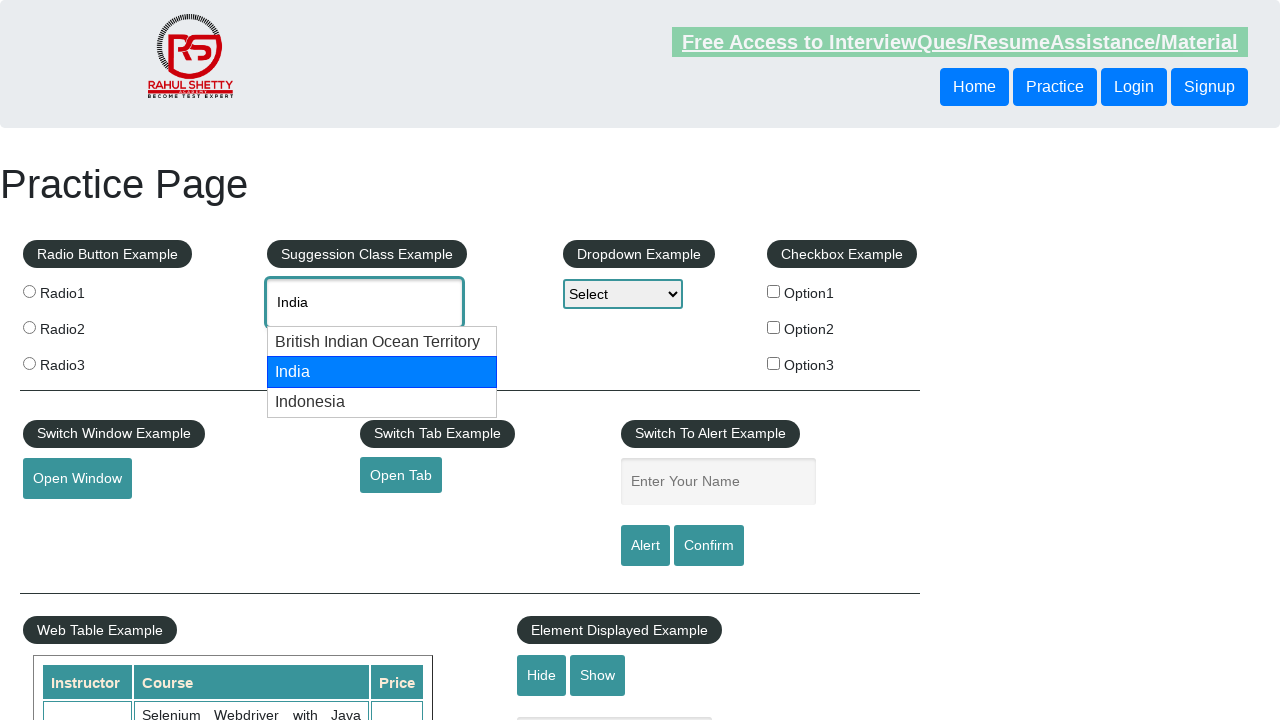

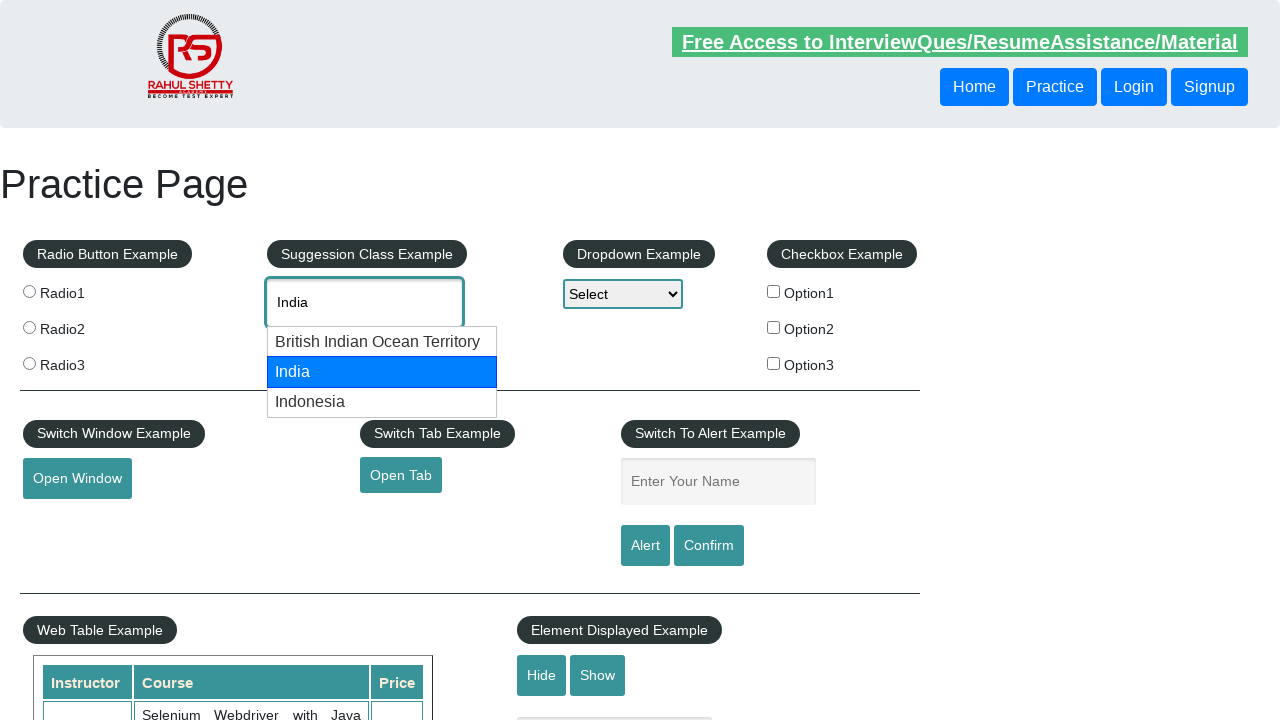